Tests autocomplete functionality by typing partial country name and selecting India from the dropdown suggestions

Starting URL: https://rahulshettyacademy.com/AutomationPractice/

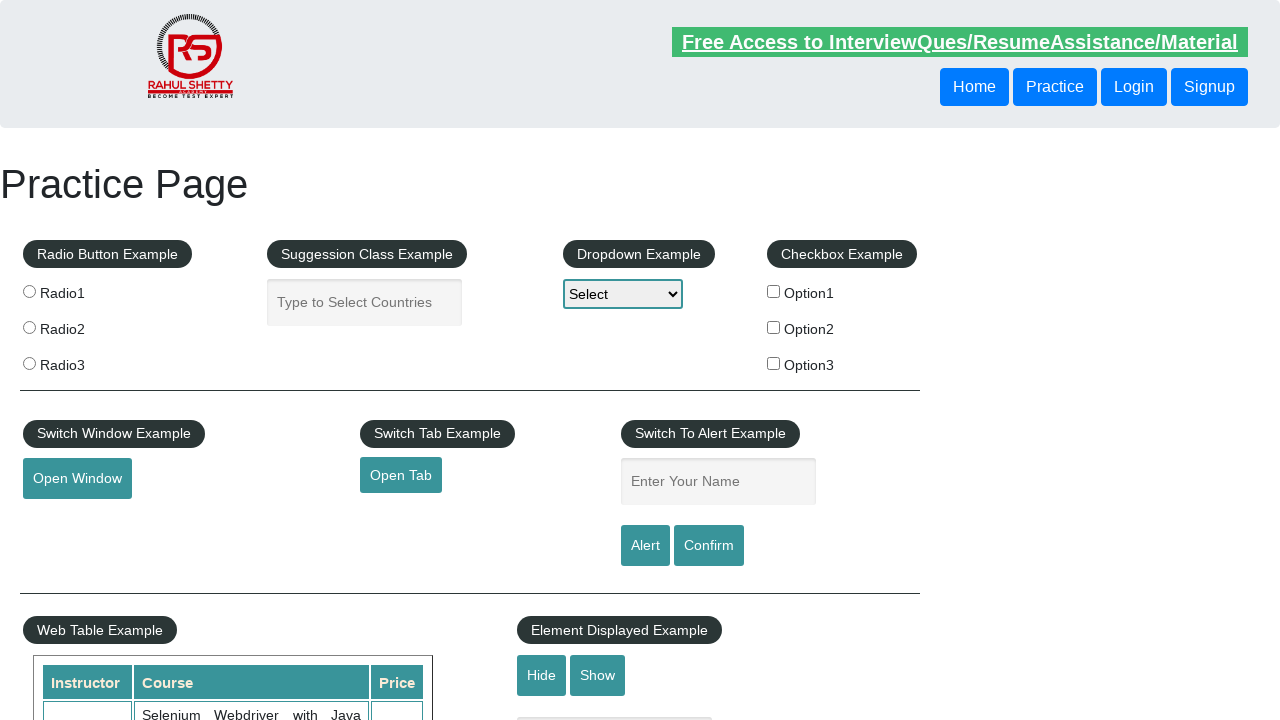

Typed 'IND' in autocomplete field to search for countries on #autocomplete
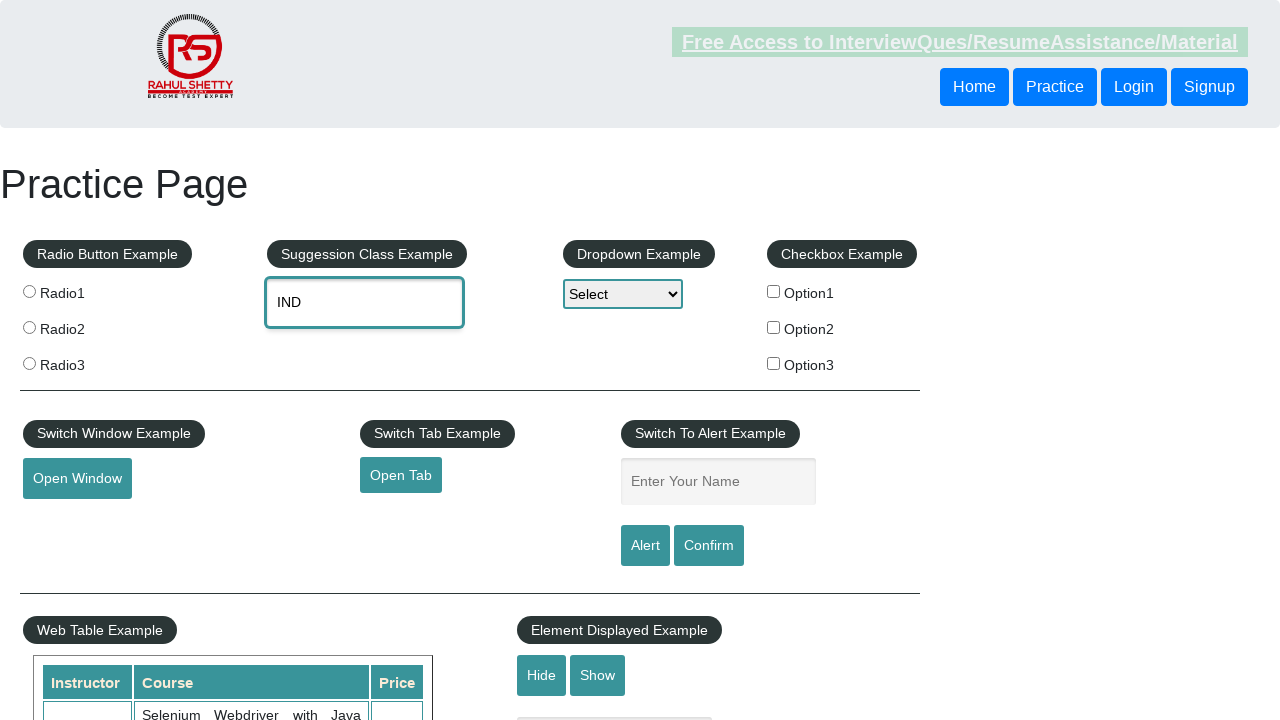

Dropdown suggestions appeared with matching countries
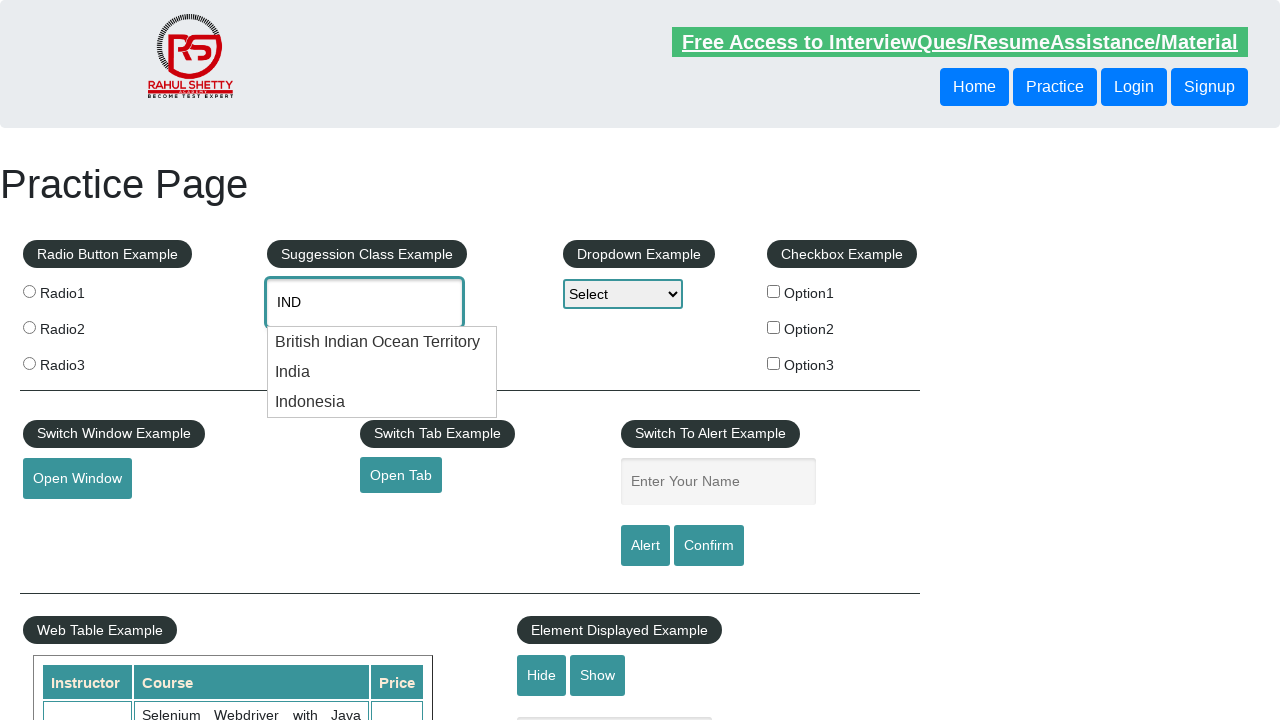

Selected 'India' from the autocomplete dropdown suggestions at (382, 372) on li.ui-menu-item >> nth=1
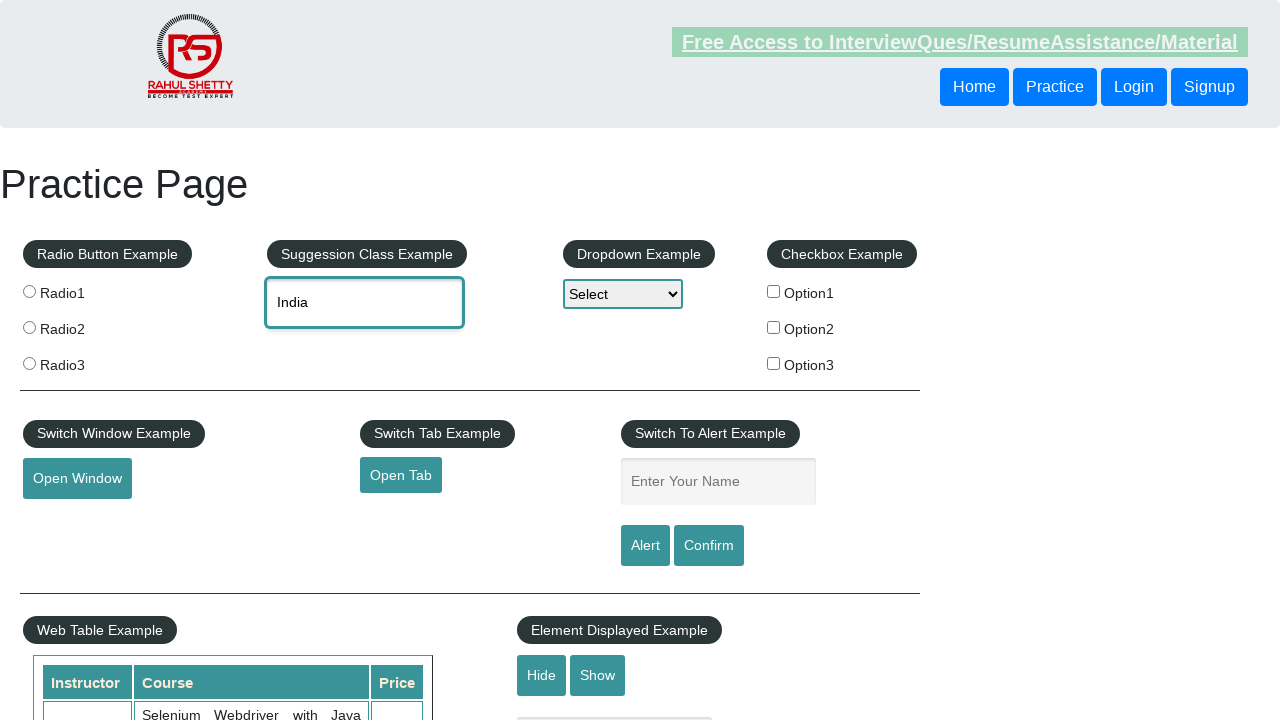

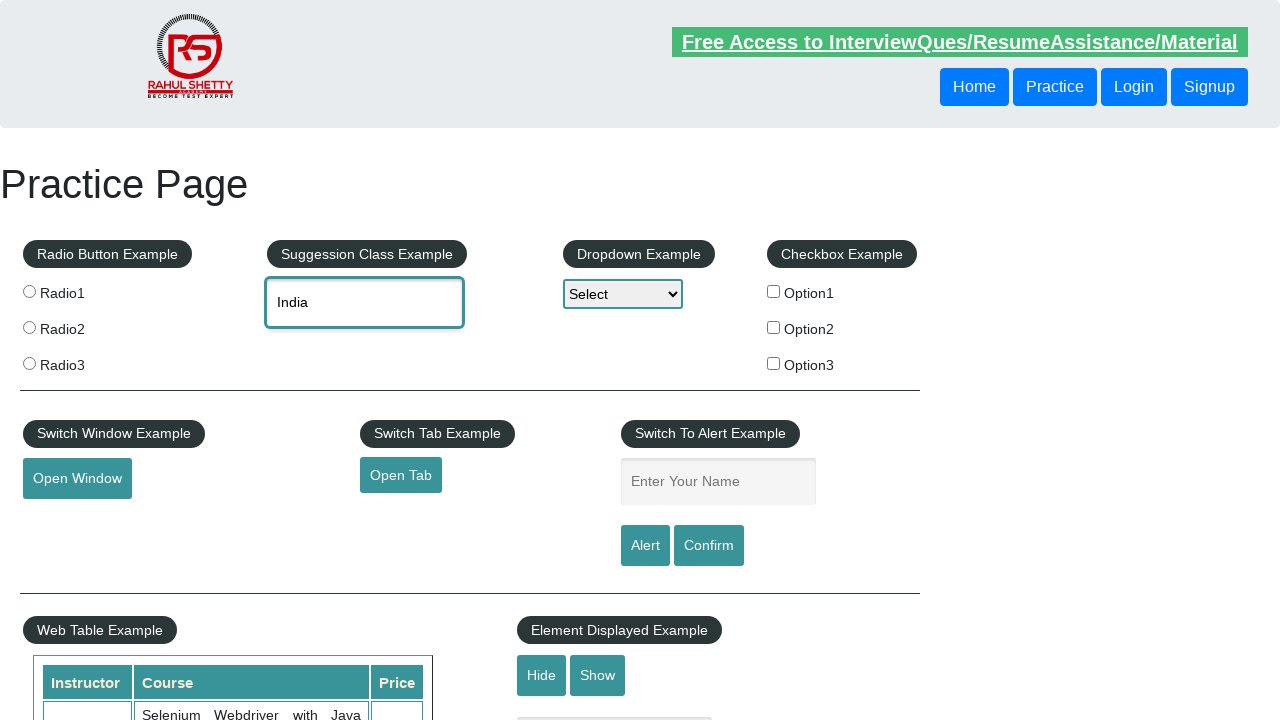